Searches for programming jobs on a Hungarian job listing site by entering a search term and clicking the search button

Starting URL: https://allas.jofogas.hu/#channel=main_page_blue_bar&pos=blue_bar&opt=homepage

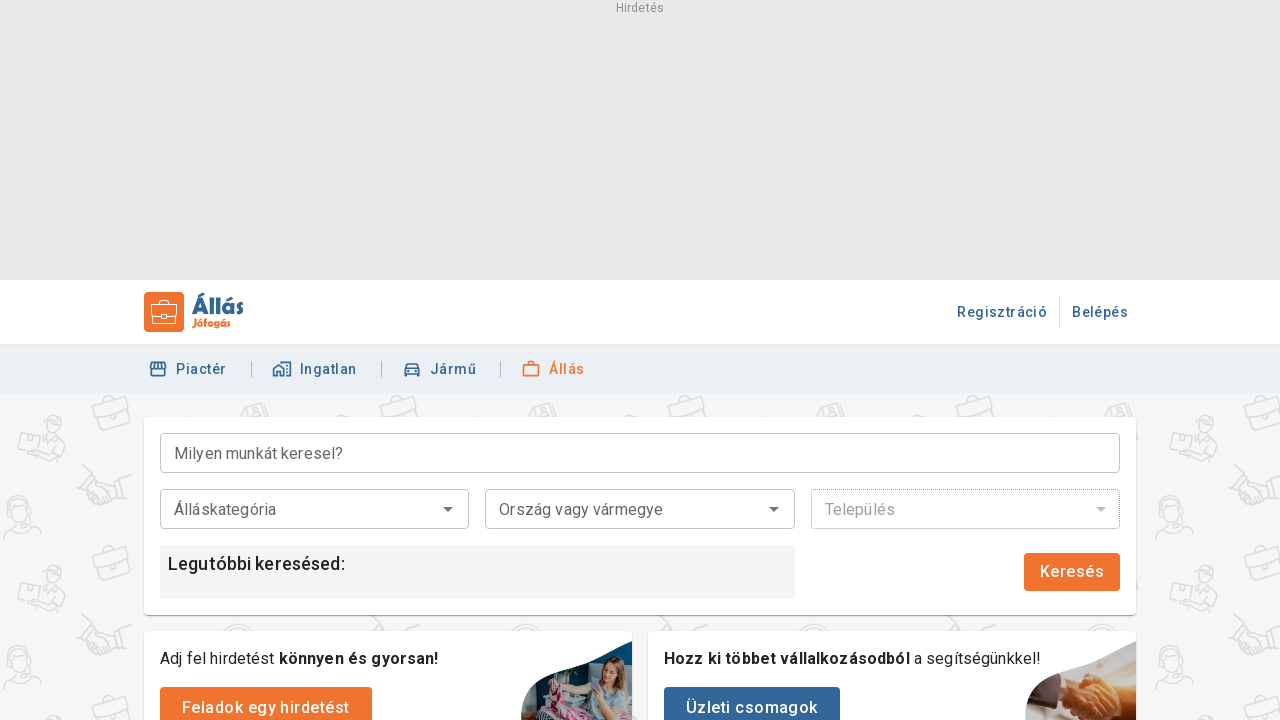

Filled search field with 'programfejlesztő' on //*[@id="q"]
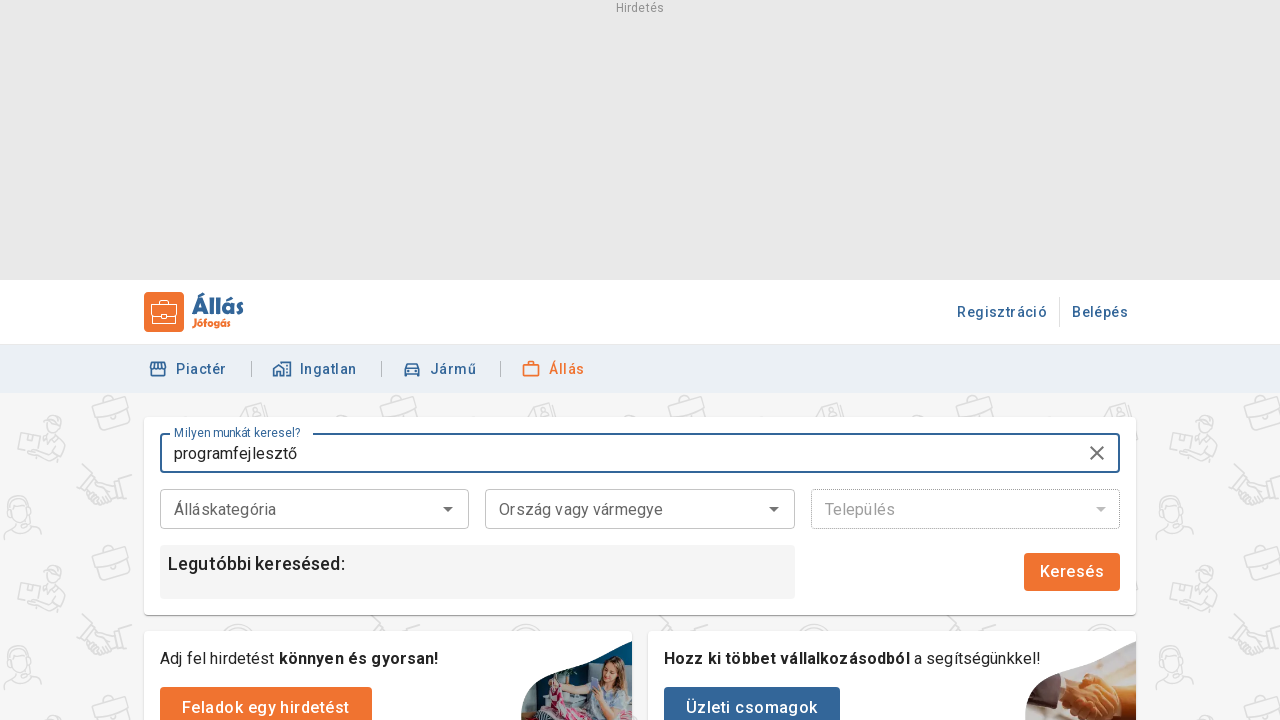

Clicked search button to search for programming jobs at (1072, 572) on xpath=//*[@id="page-content"]/div[1]/div[3]/div/div/div/form/div[2]/div[2]/div/b
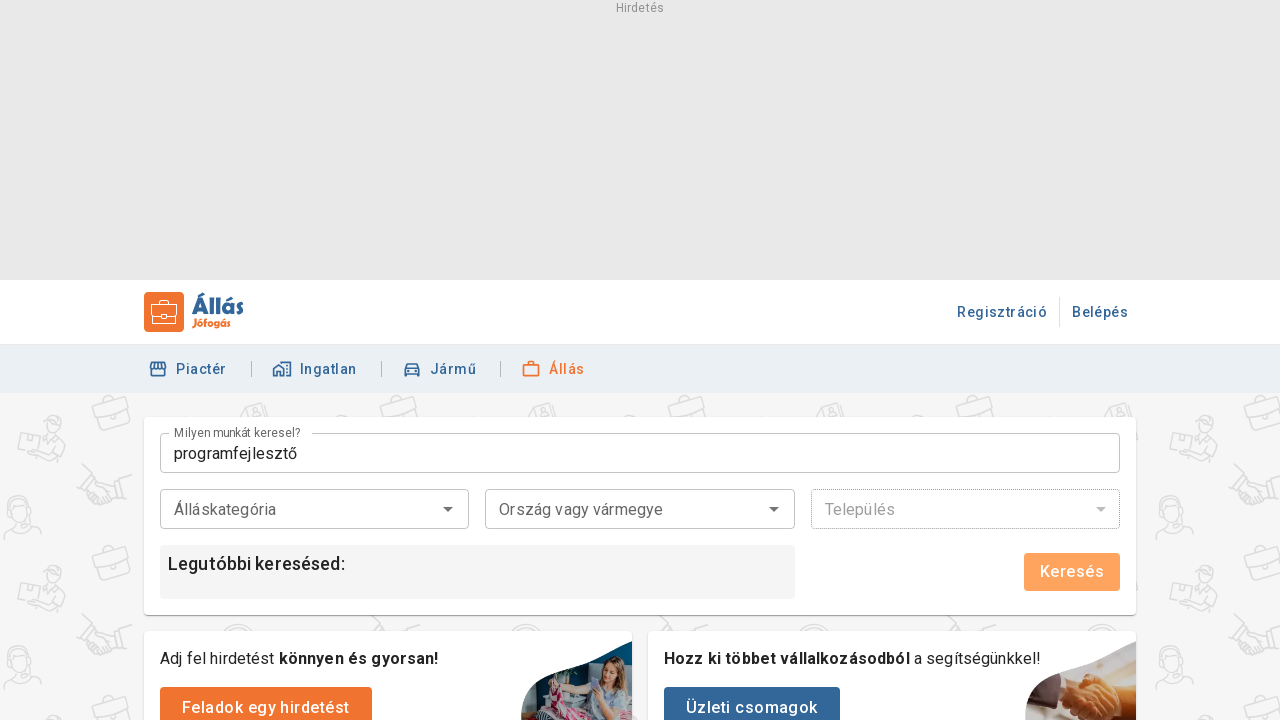

Search results page loaded successfully
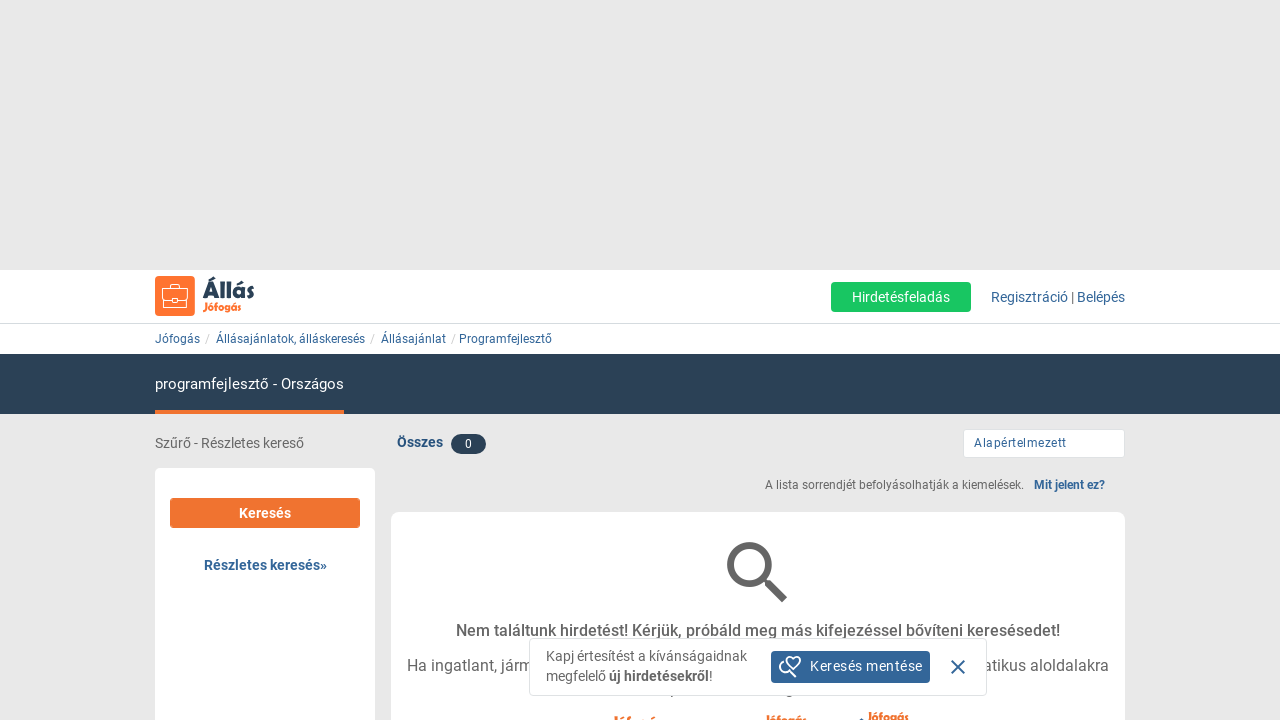

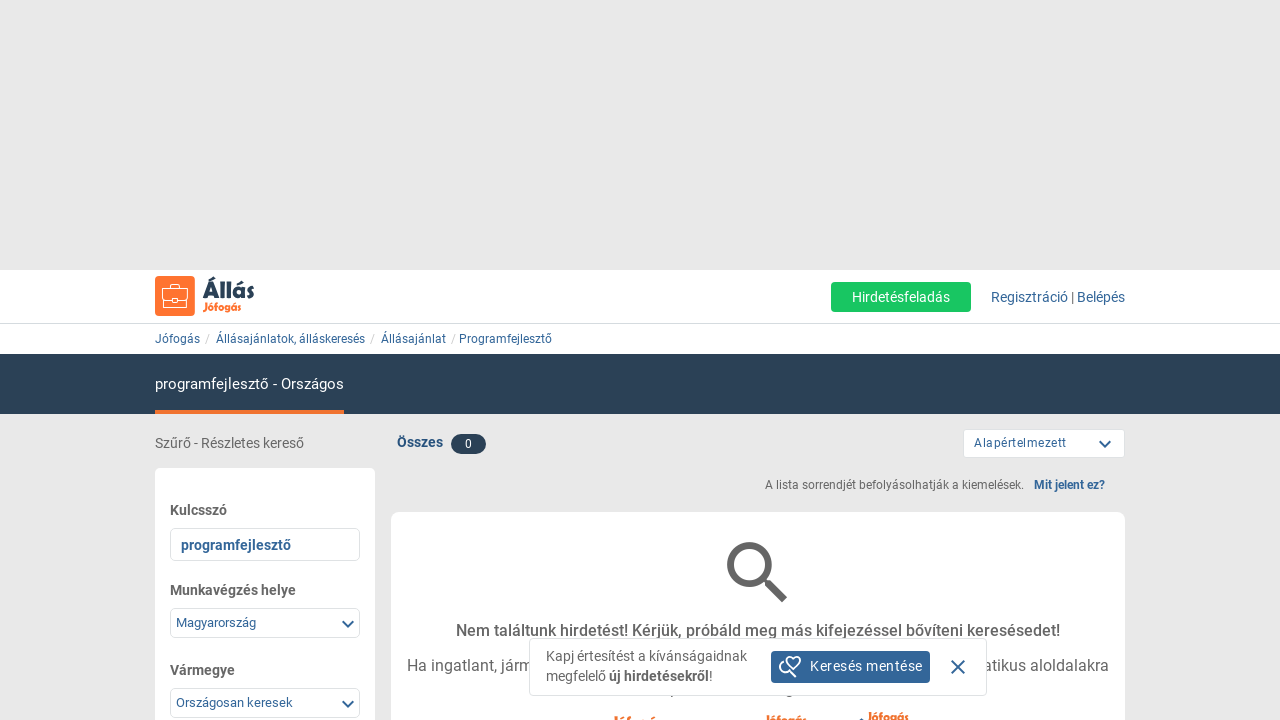